Tests that clicking "Running and debugging tests" in the docs sidebar navigates to the correct page

Starting URL: https://playwright.dev/

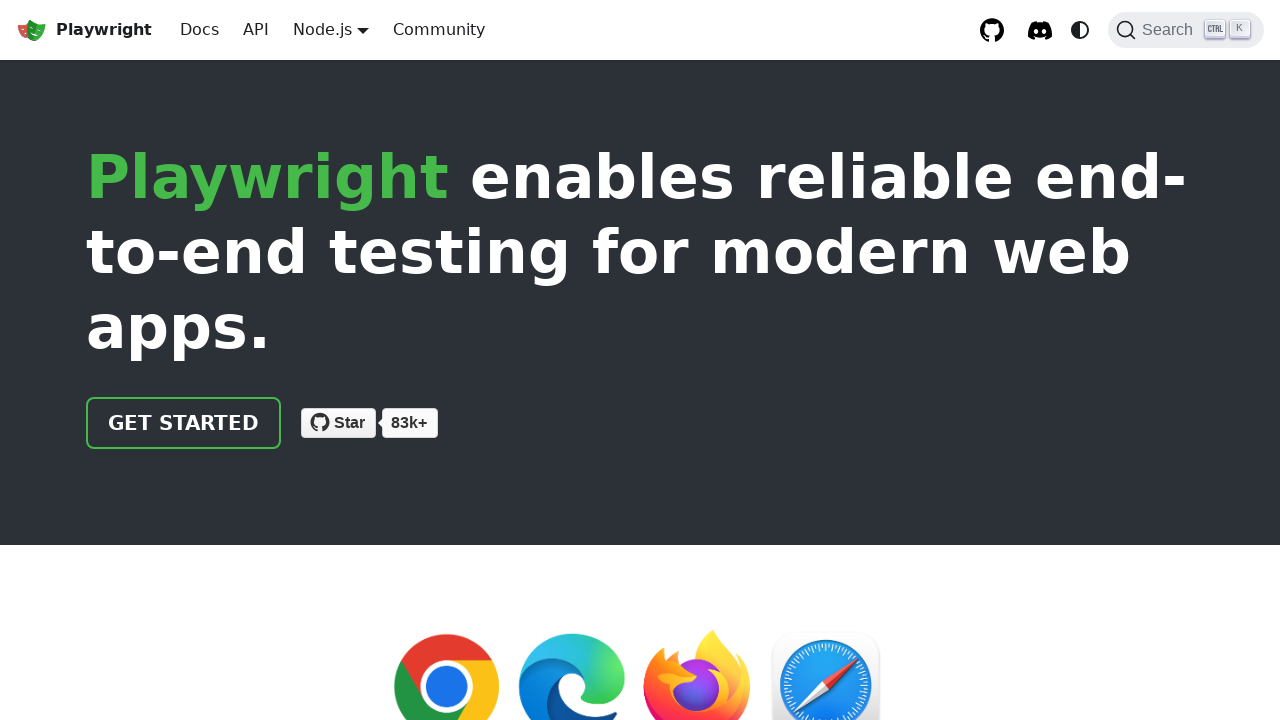

Clicked Docs link in navigation at (200, 30) on internal:role=link[name="Docs"i]
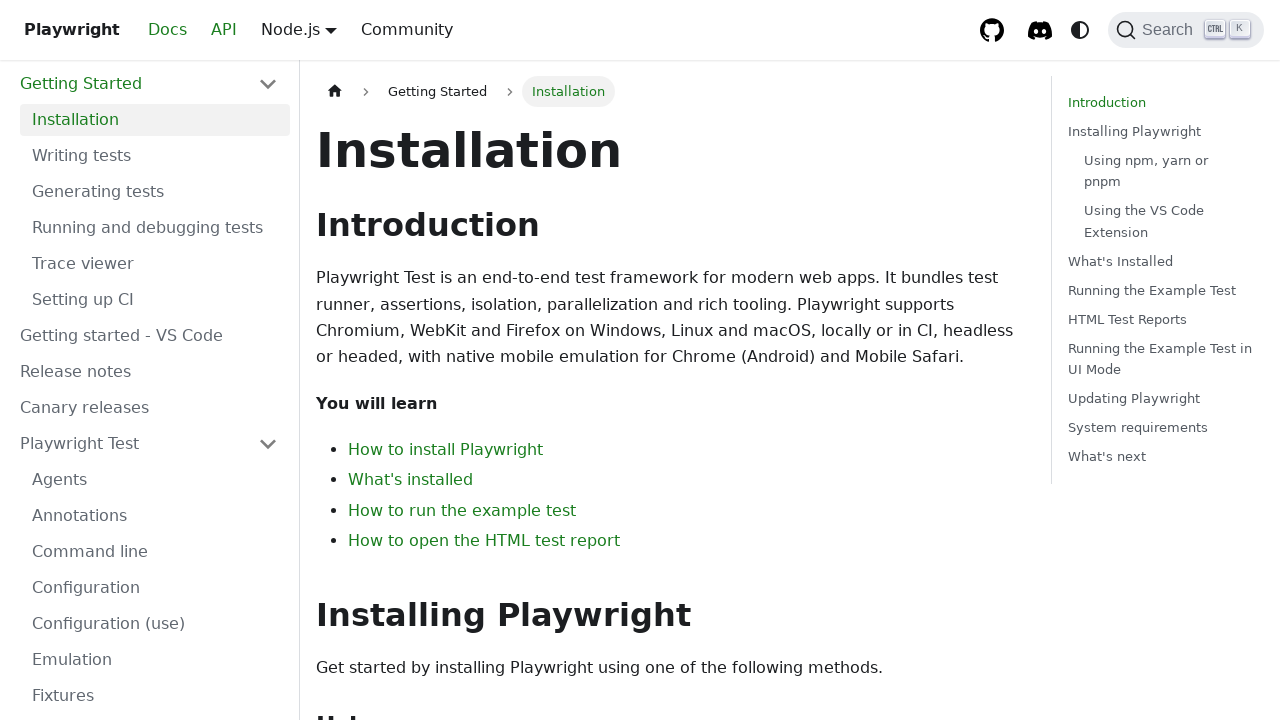

Clicked 'Running and debugging tests' link in docs sidebar at (155, 228) on .theme-doc-sidebar-item-category.theme-doc-sidebar-item-category-level-1.menu__l
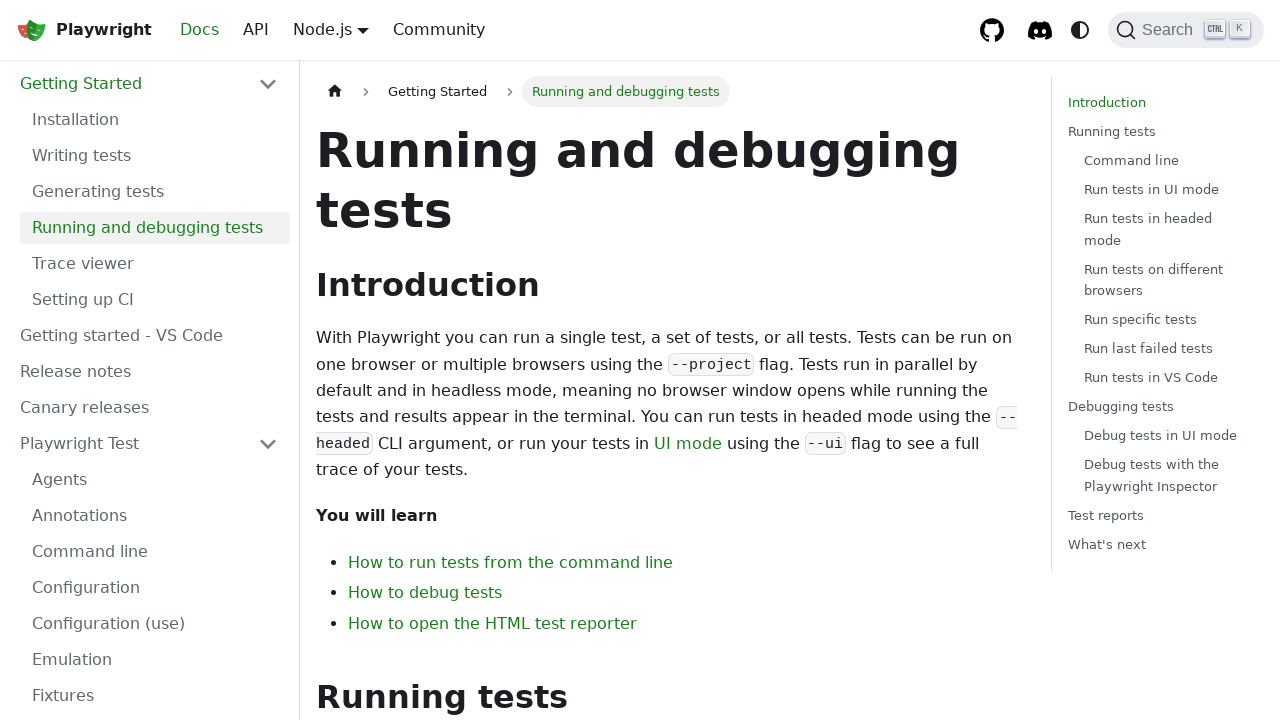

Verified page navigated to correct URL: https://playwright.dev/docs/running-tests
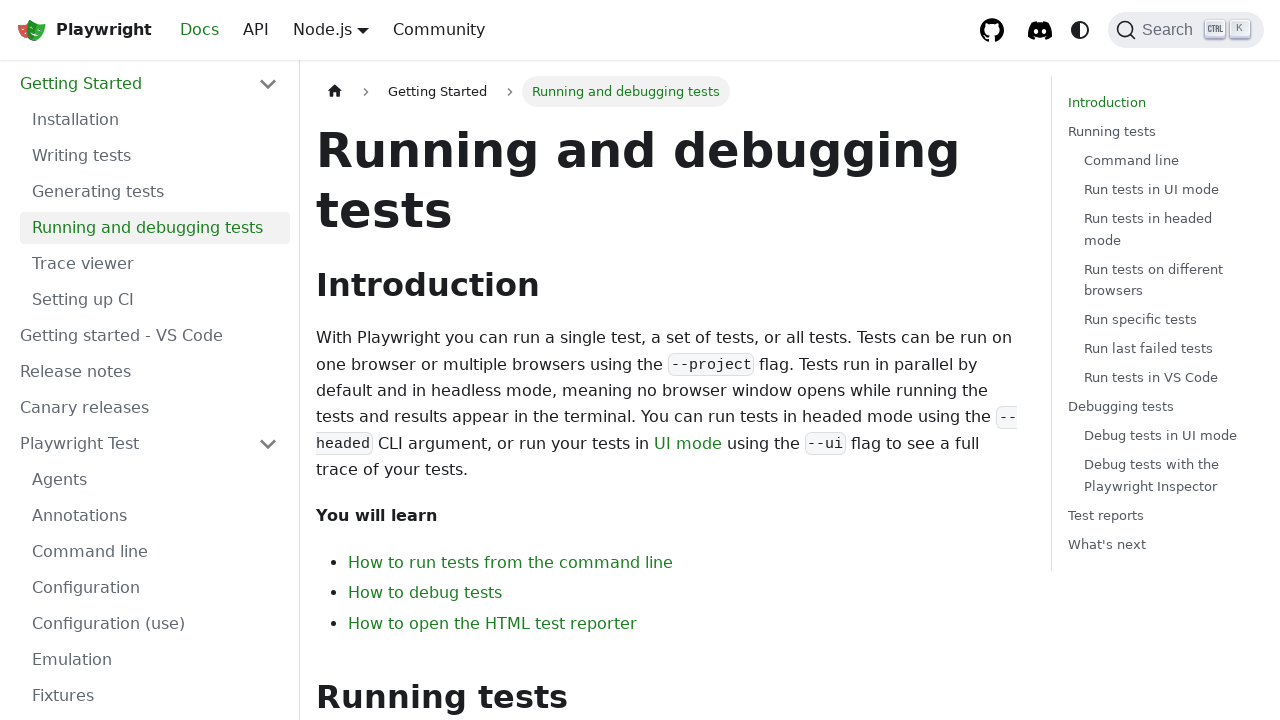

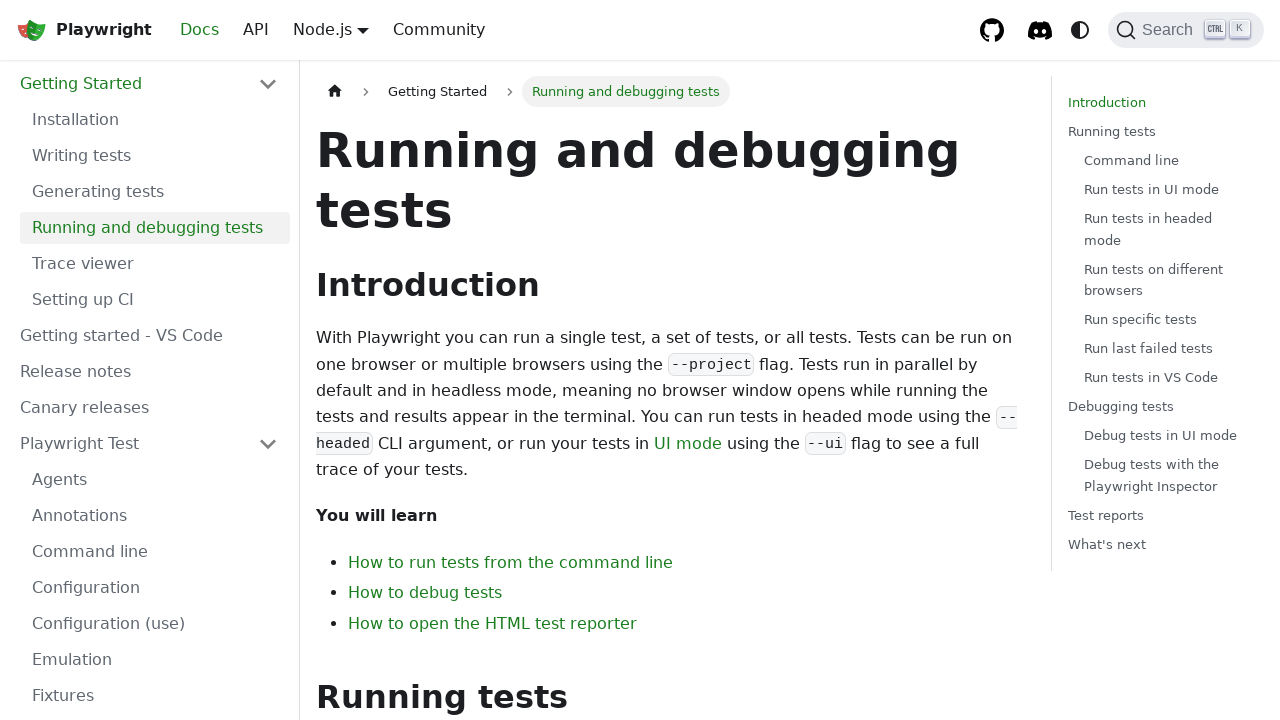